Tests that the homepage of "the-internet" loads correctly by verifying the page title is "The Internet".

Starting URL: http://the-internet.herokuapp.com/

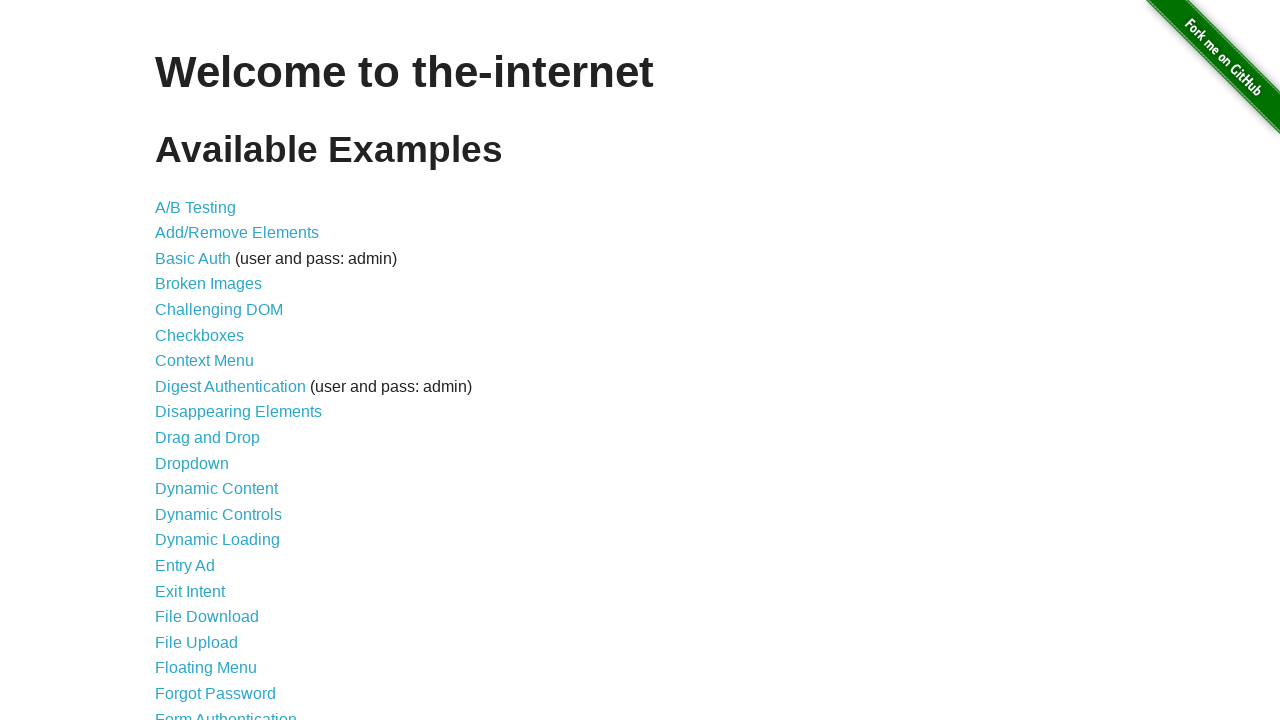

Clicked the Start button to initiate dynamic loading
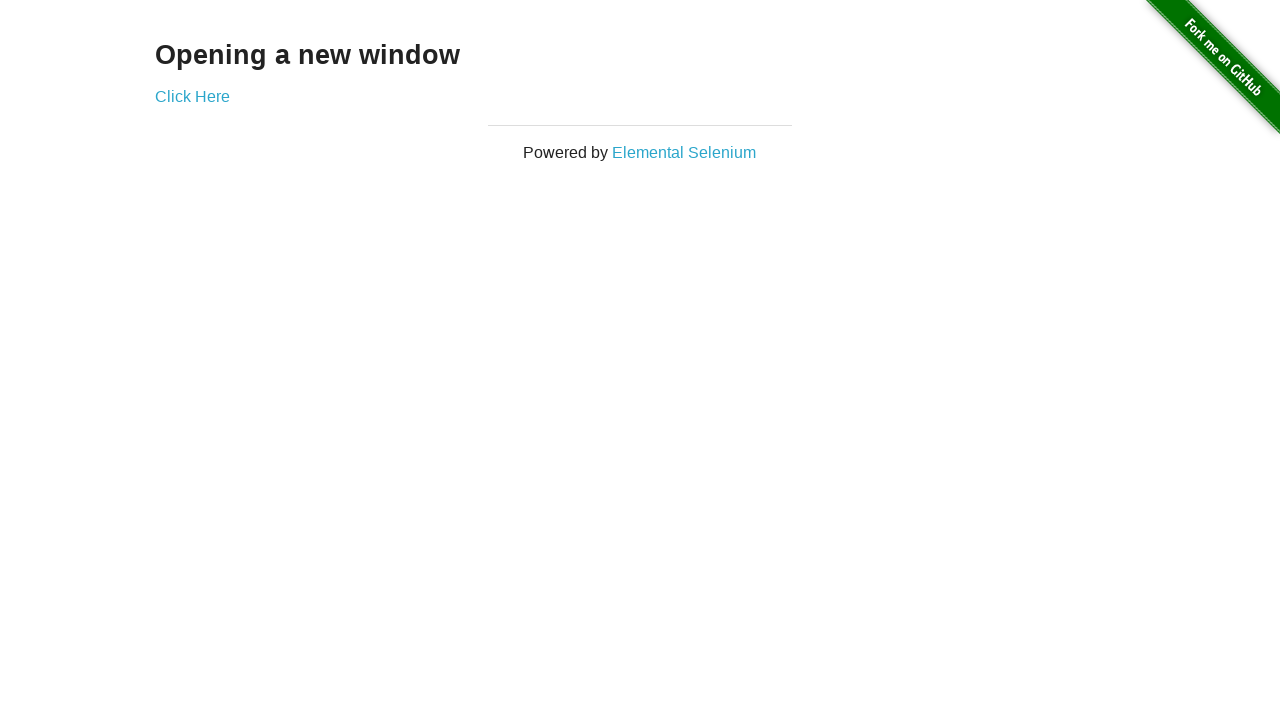

Waited for finish element to become visible after loading bar completion
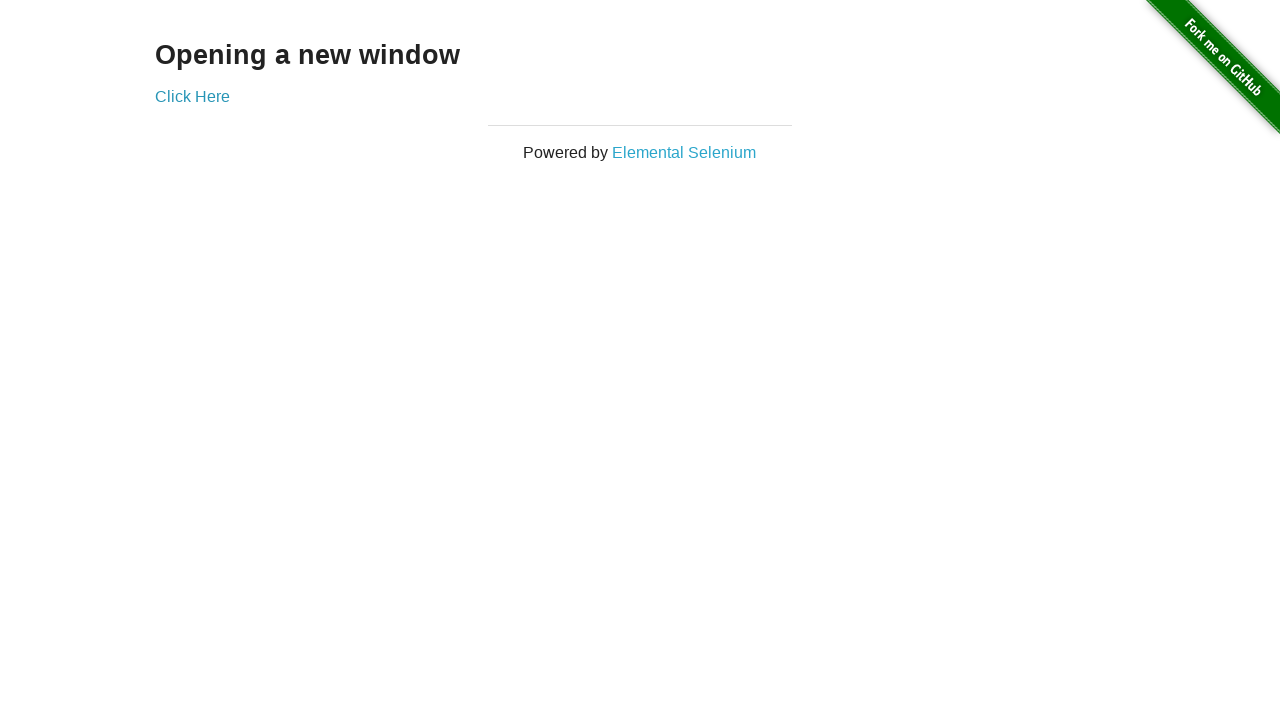

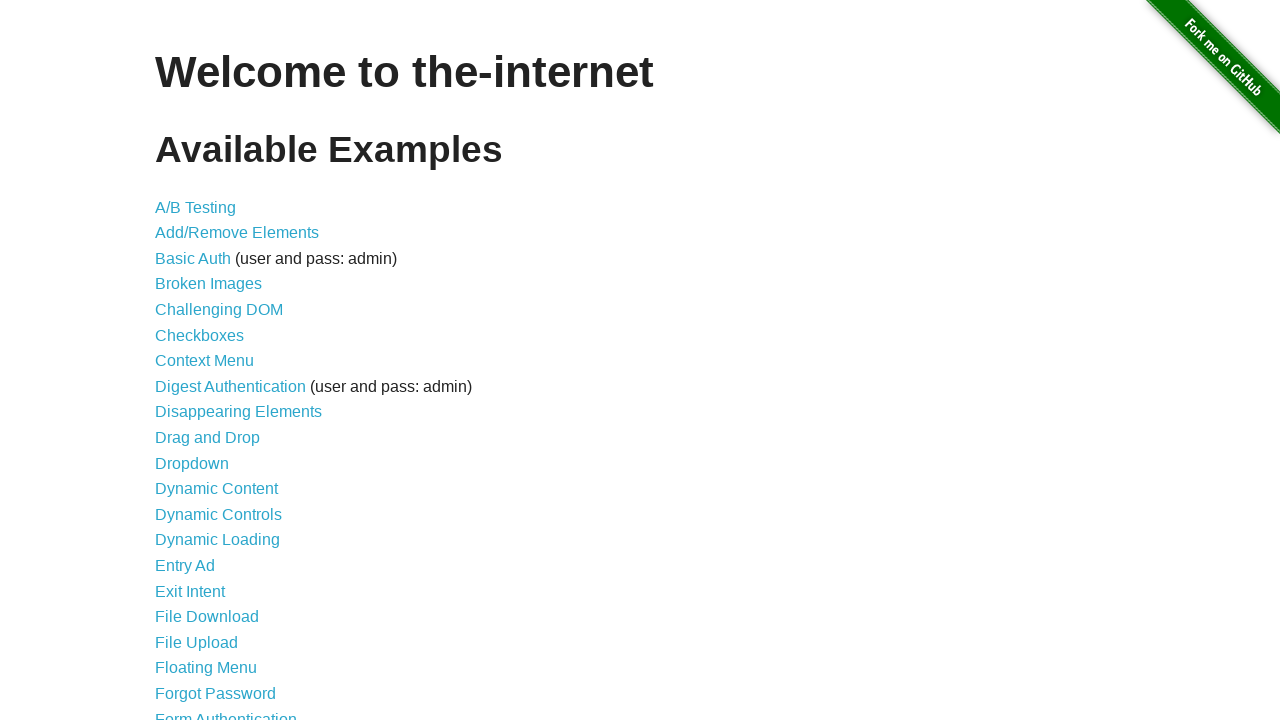